Tests that other controls are hidden when editing a todo item

Starting URL: https://demo.playwright.dev/todomvc

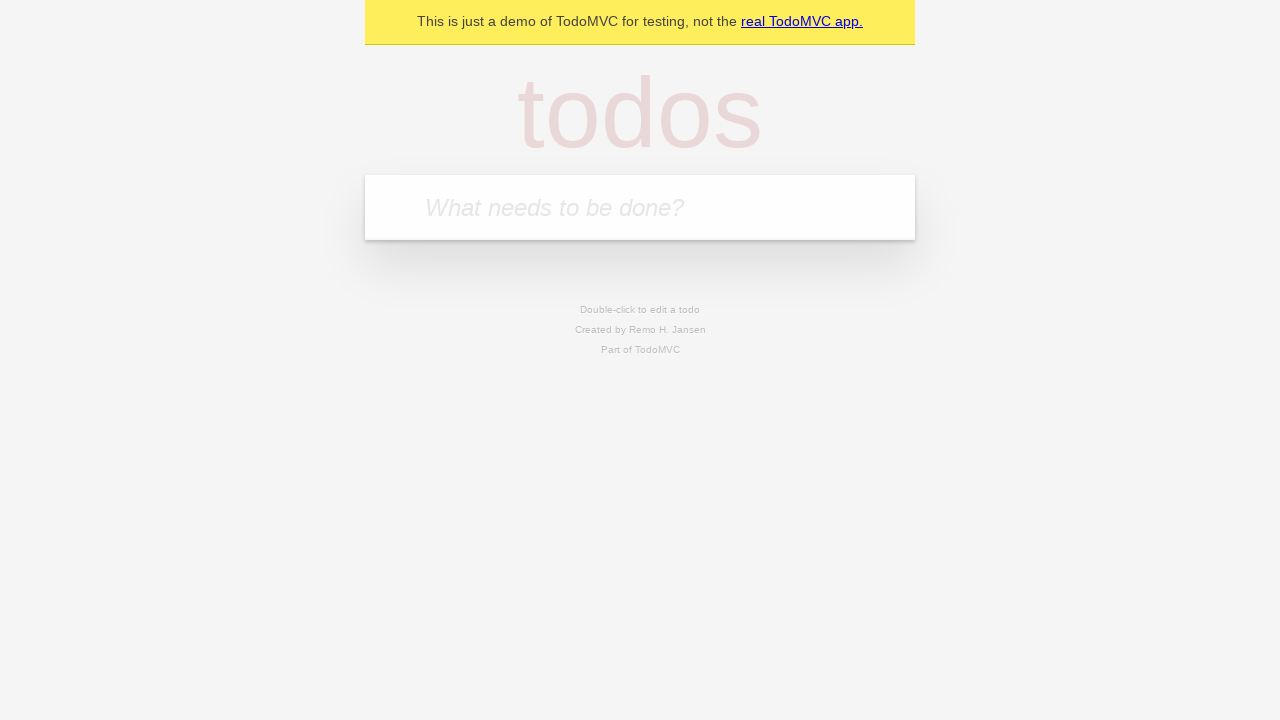

Filled todo input with 'buy some cheese' on internal:attr=[placeholder="What needs to be done?"i]
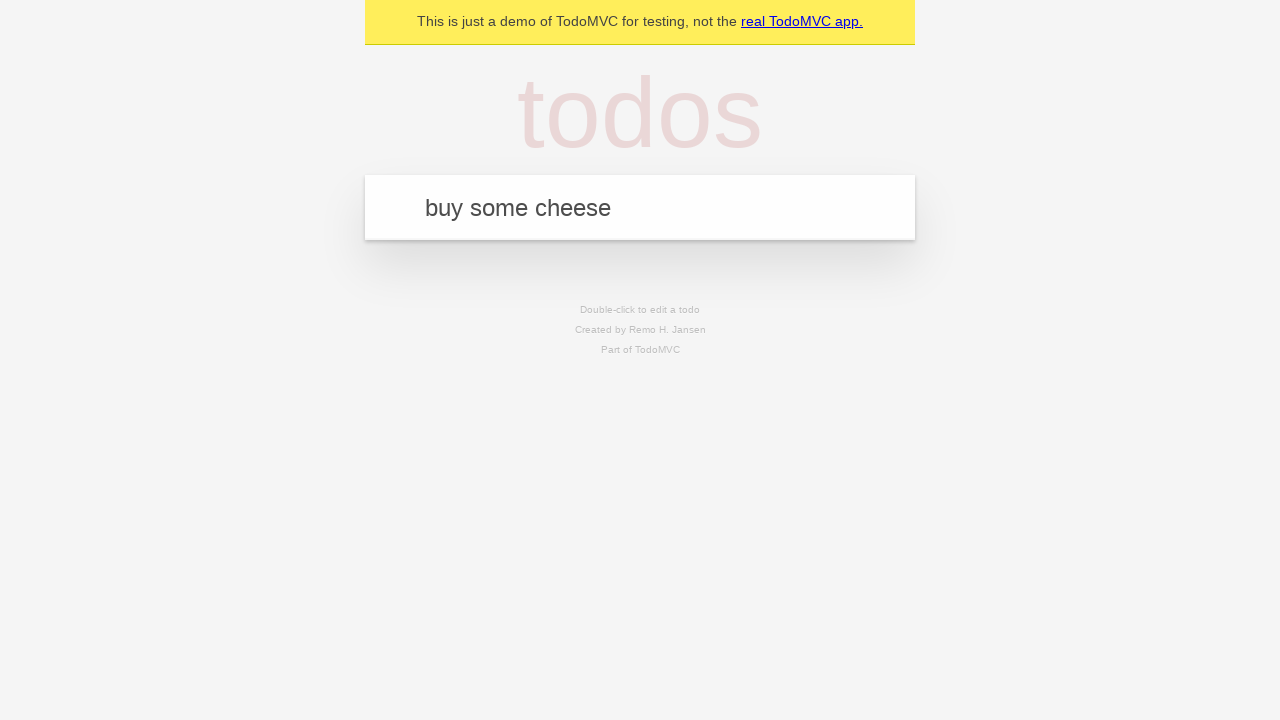

Pressed Enter to add first todo on internal:attr=[placeholder="What needs to be done?"i]
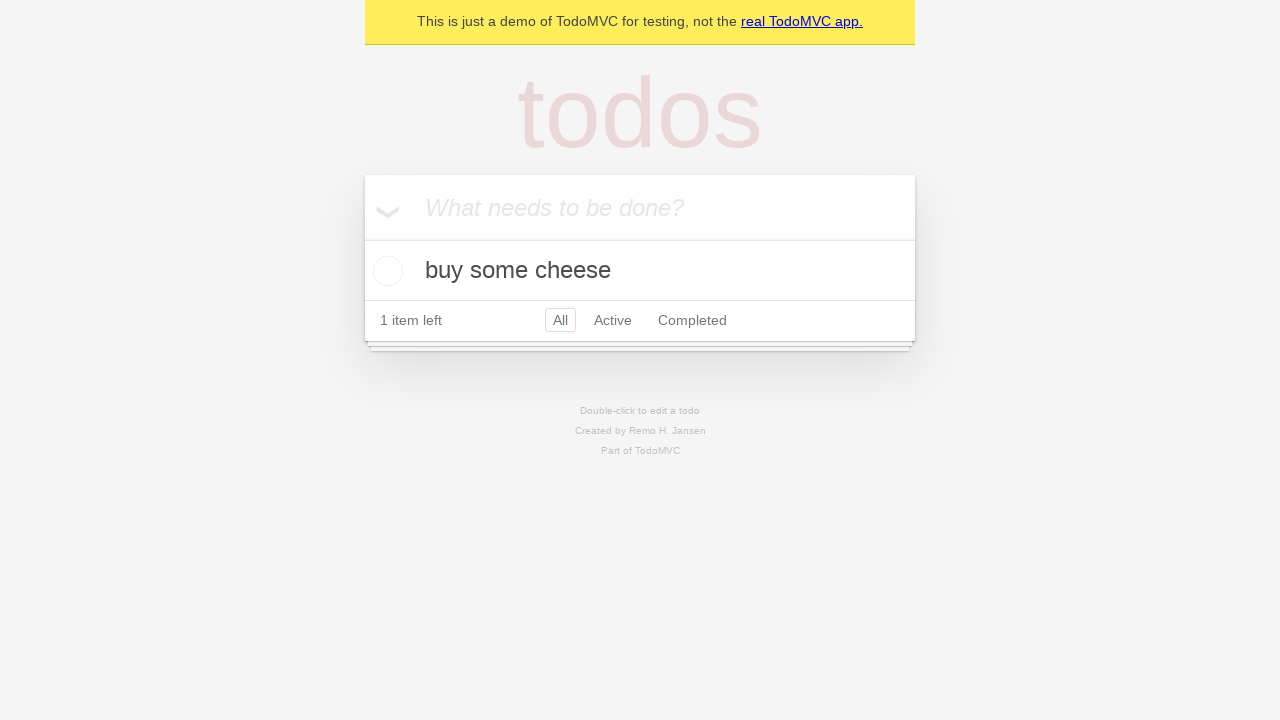

Filled todo input with 'feed the cat' on internal:attr=[placeholder="What needs to be done?"i]
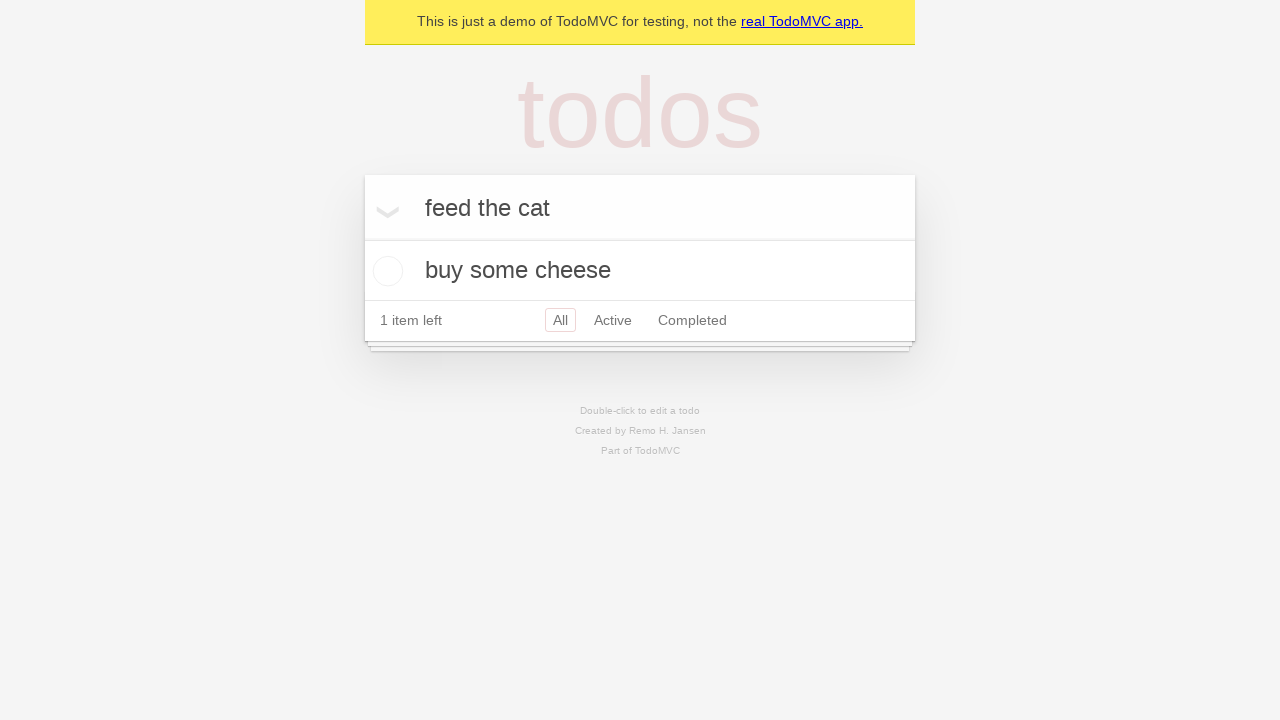

Pressed Enter to add second todo on internal:attr=[placeholder="What needs to be done?"i]
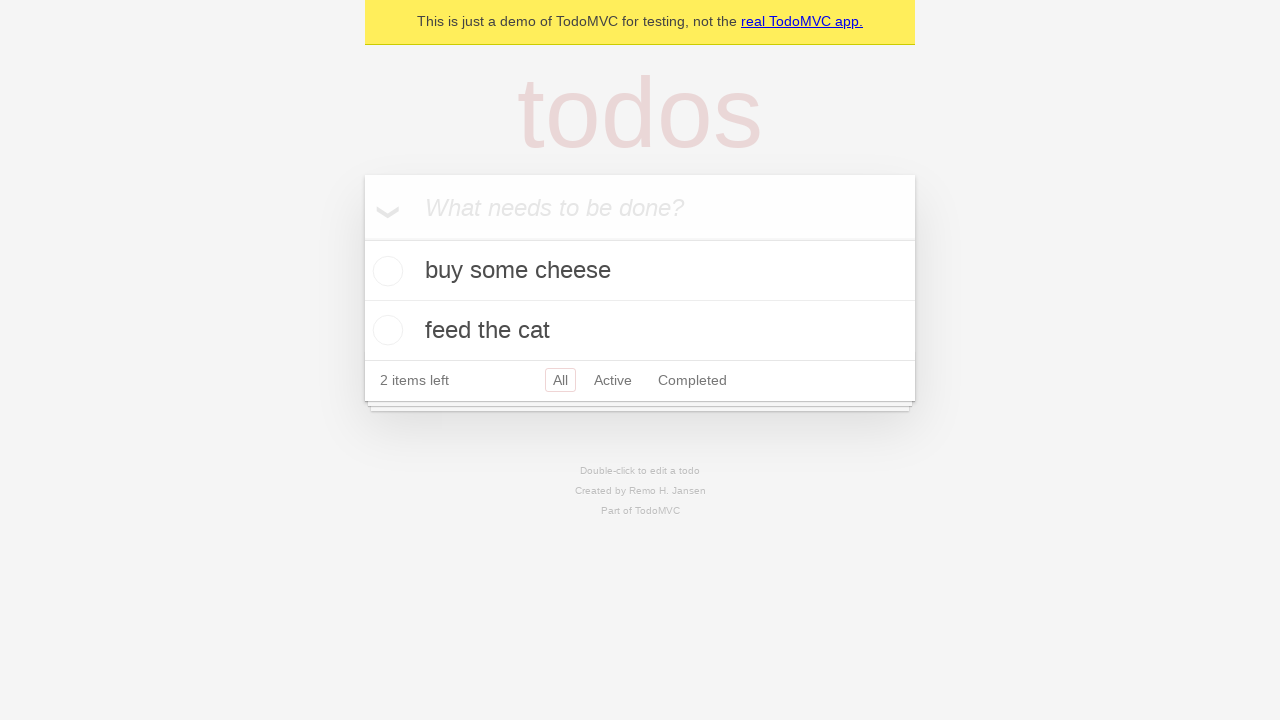

Filled todo input with 'book a doctors appointment' on internal:attr=[placeholder="What needs to be done?"i]
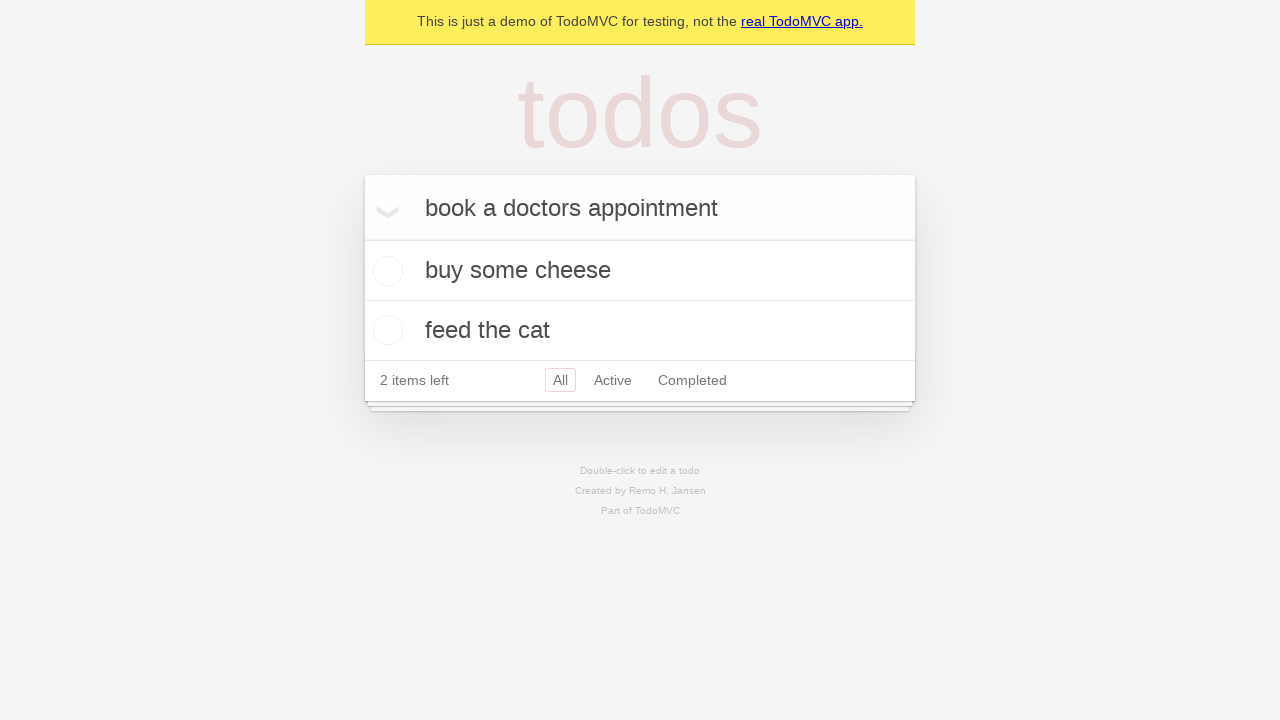

Pressed Enter to add third todo on internal:attr=[placeholder="What needs to be done?"i]
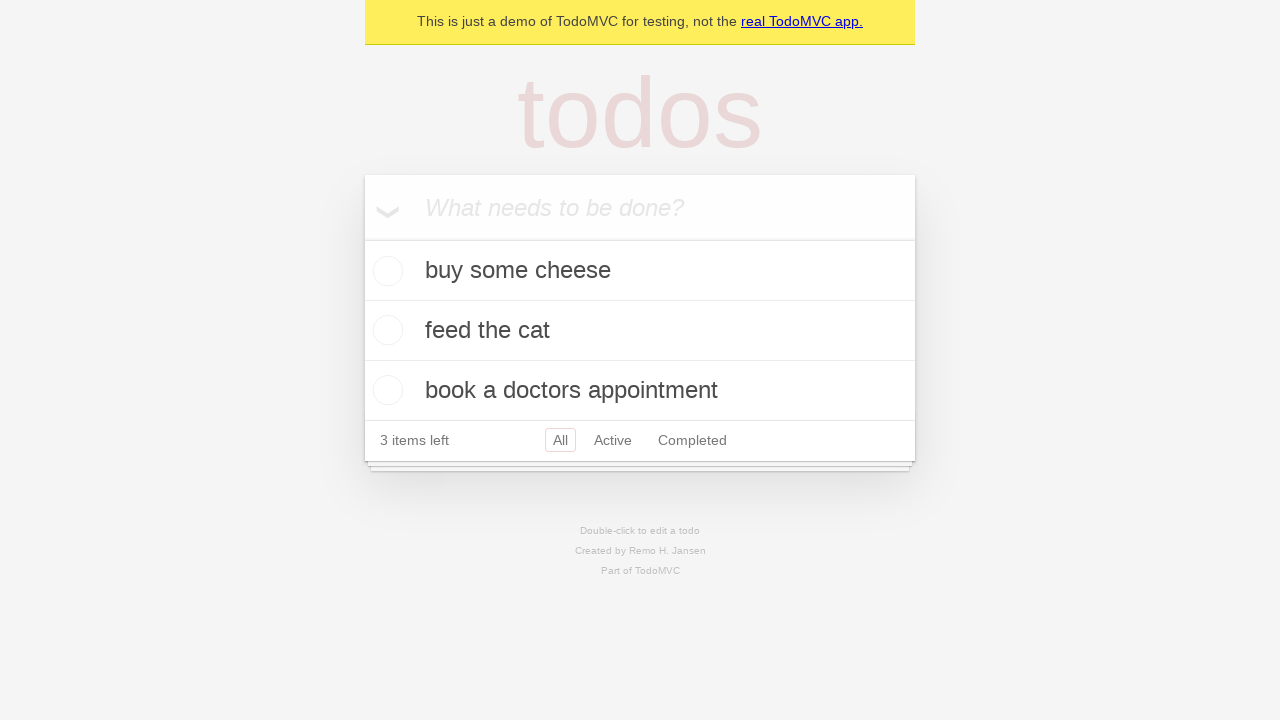

Waited for all three todo items to load
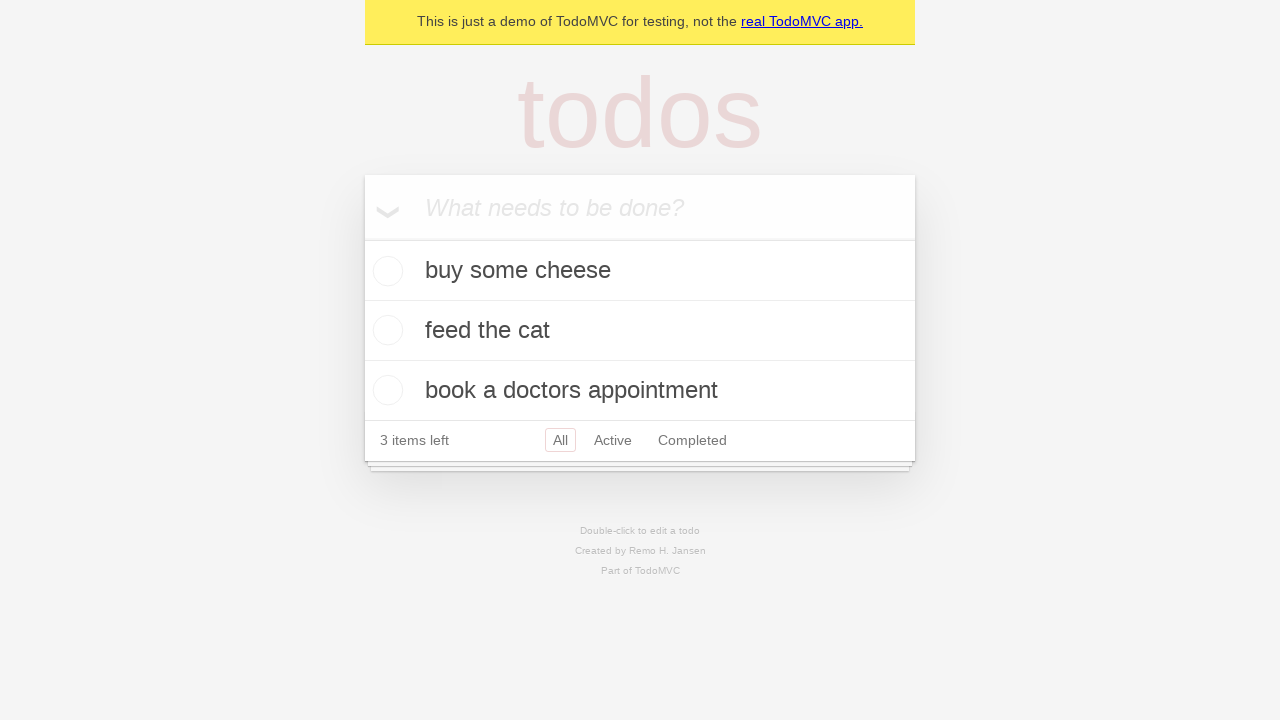

Double-clicked second todo item to enter edit mode at (640, 331) on [data-testid='todo-item'] >> nth=1
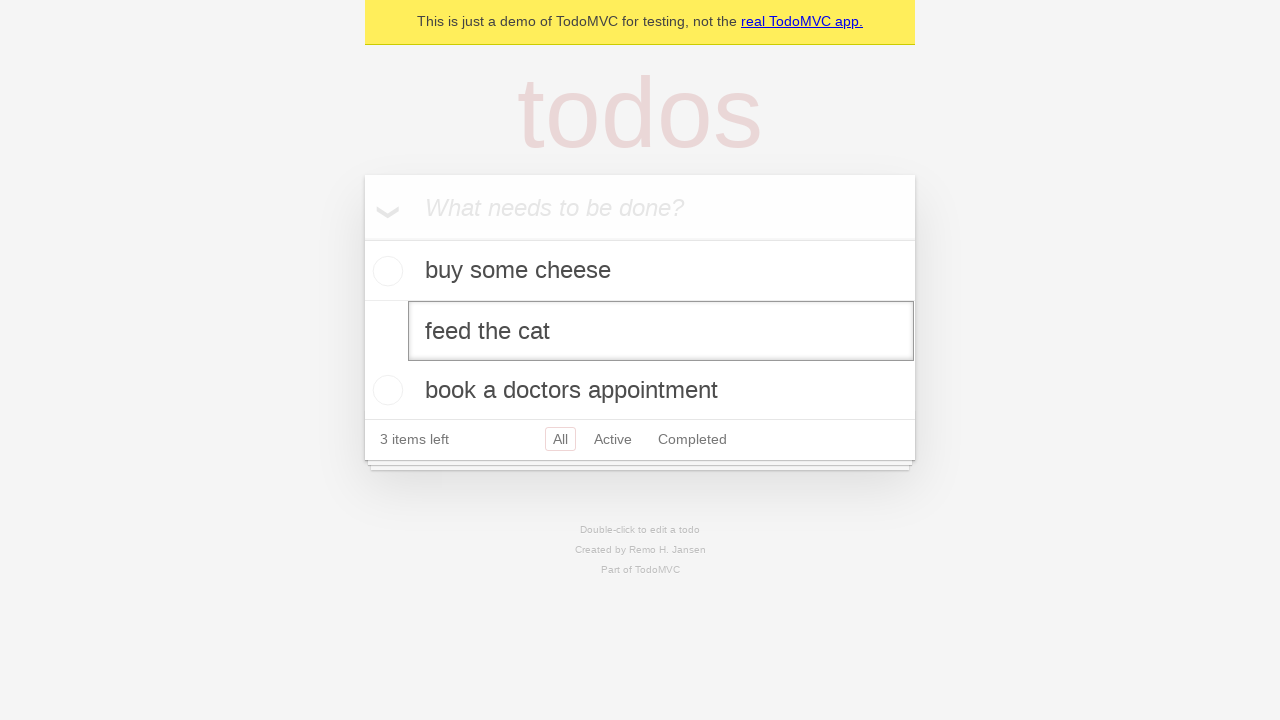

Waited for edit textbox to appear on second todo
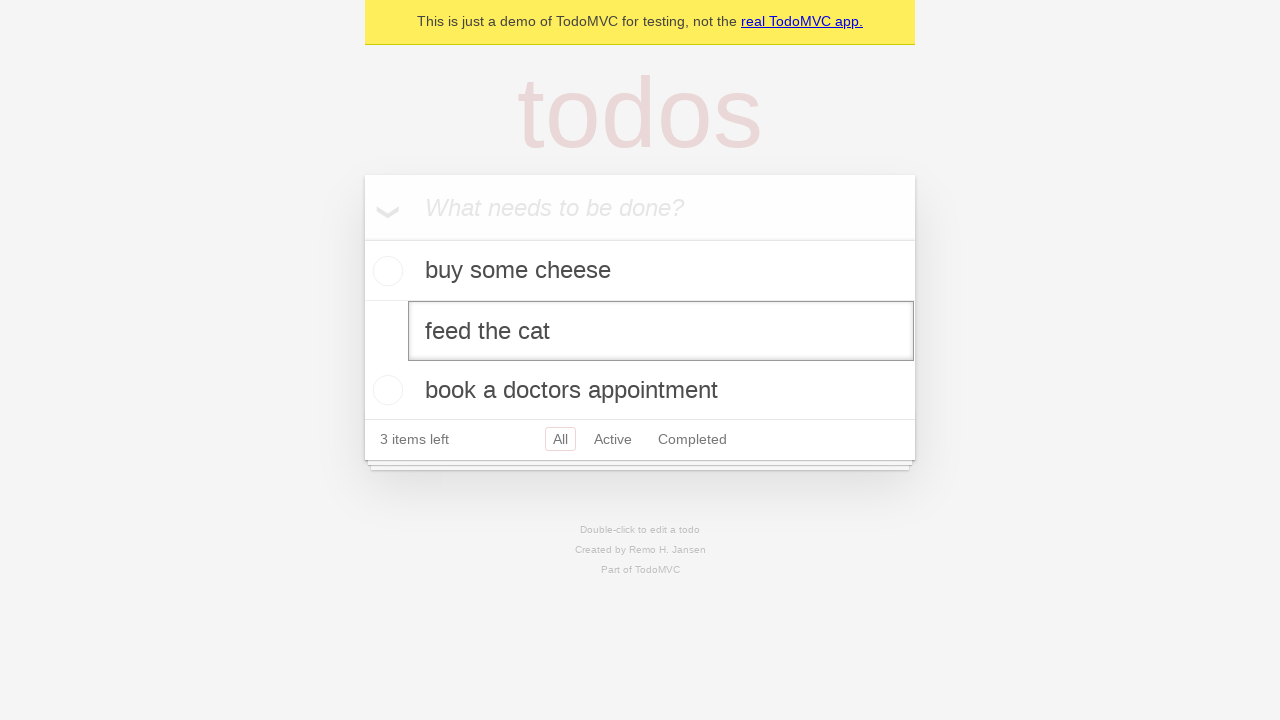

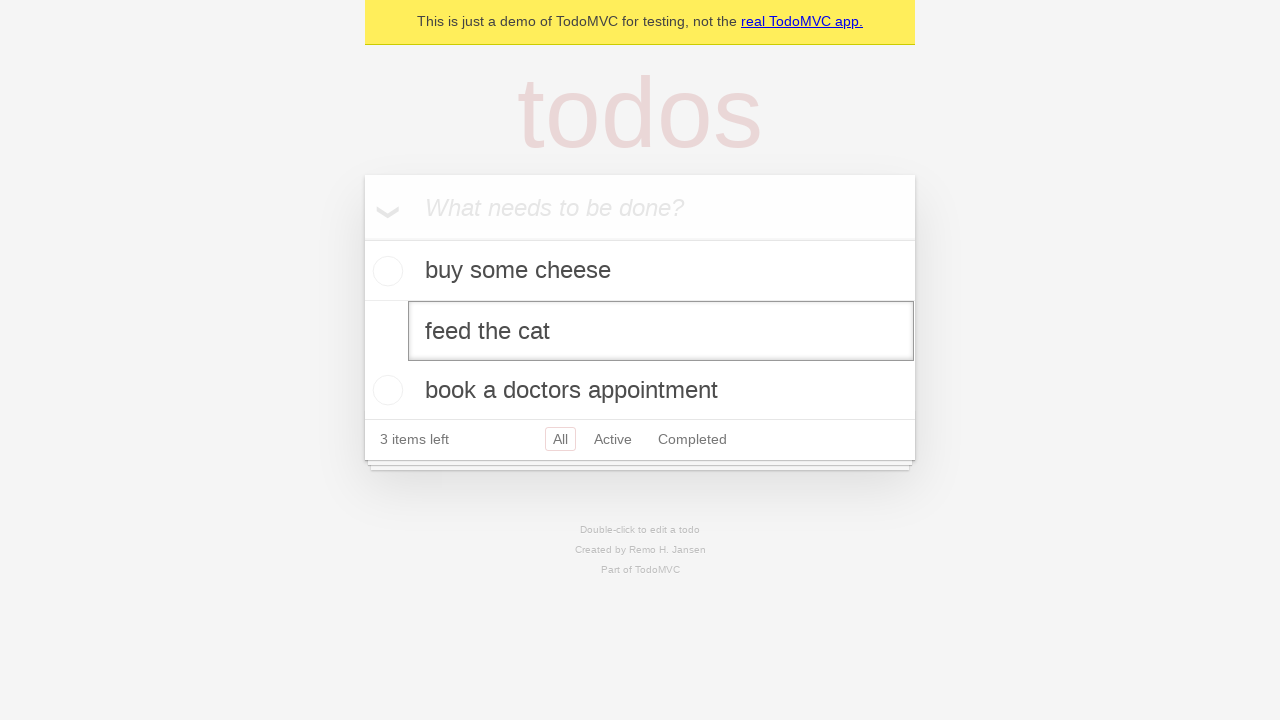